Tests autocomplete functionality by navigating to search field with Tab, typing a partial city name, and using arrow keys and Enter to select from suggestions.

Starting URL: https://phptravels.net

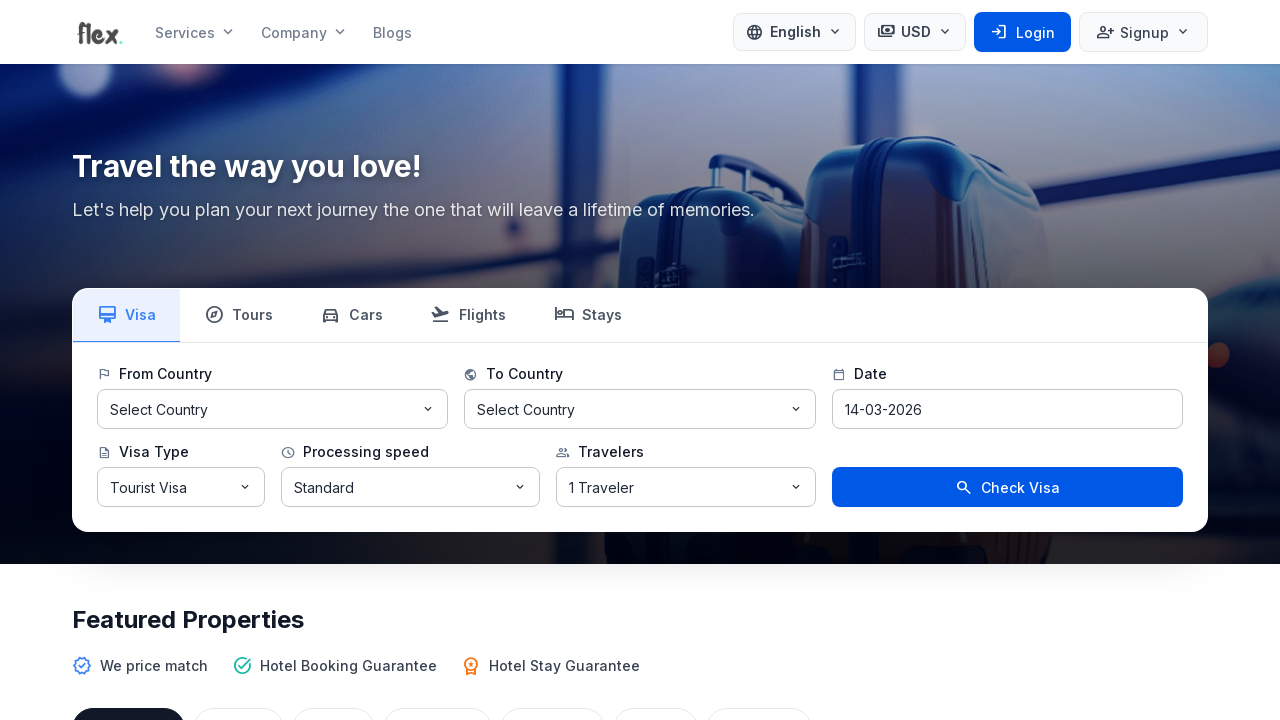

Pressed Tab key to navigate toward search field
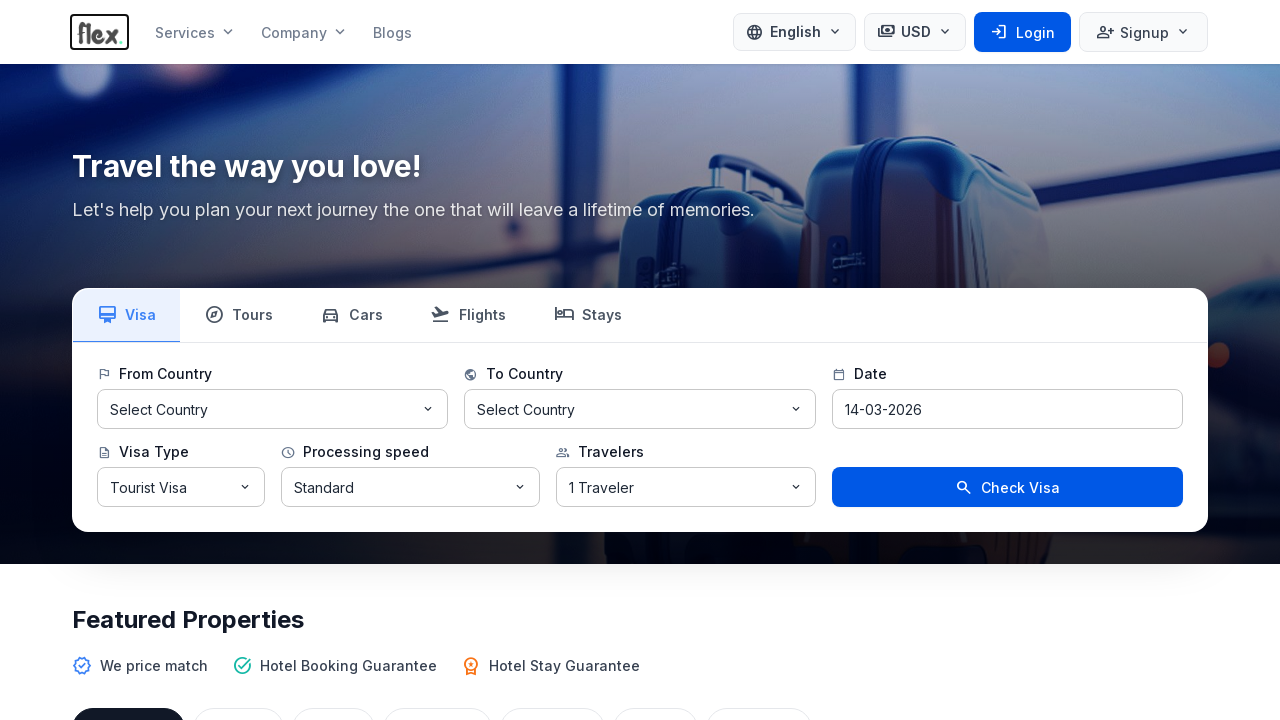

Pressed Tab key again to reach search field
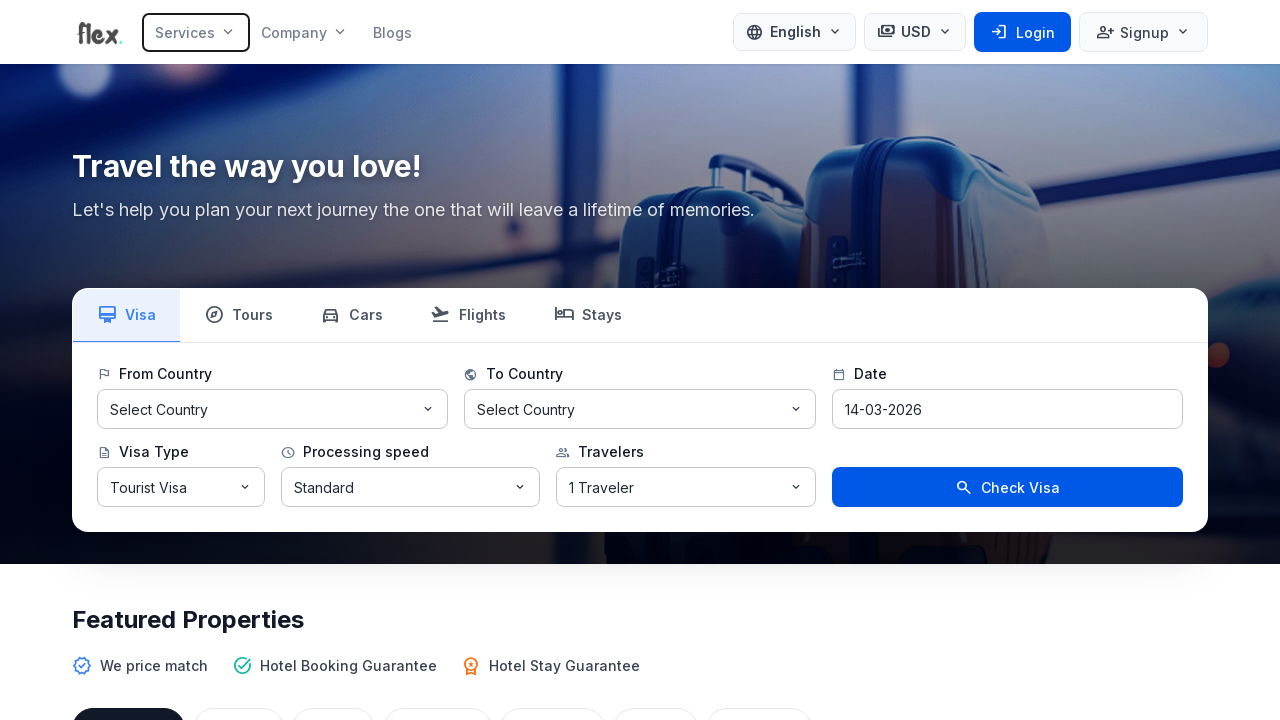

Typed partial city name 'New Yo' to trigger autocomplete suggestions
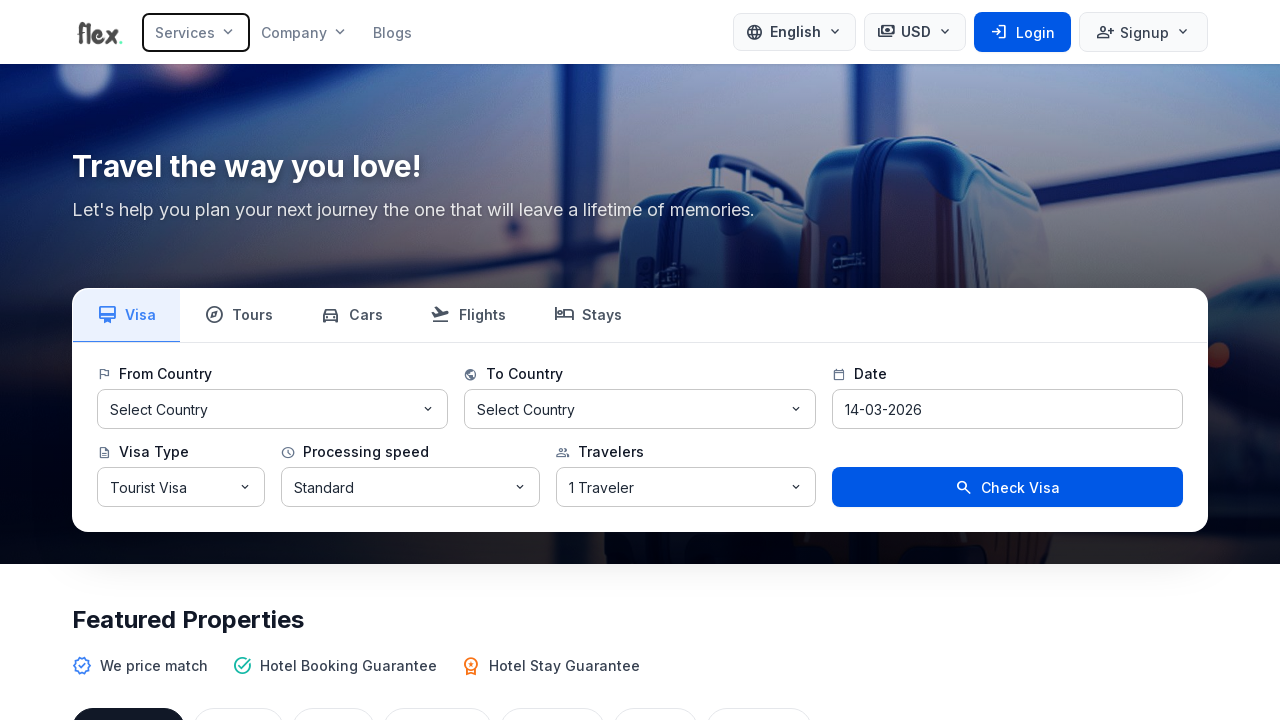

Waited 1500ms for autocomplete suggestions to appear
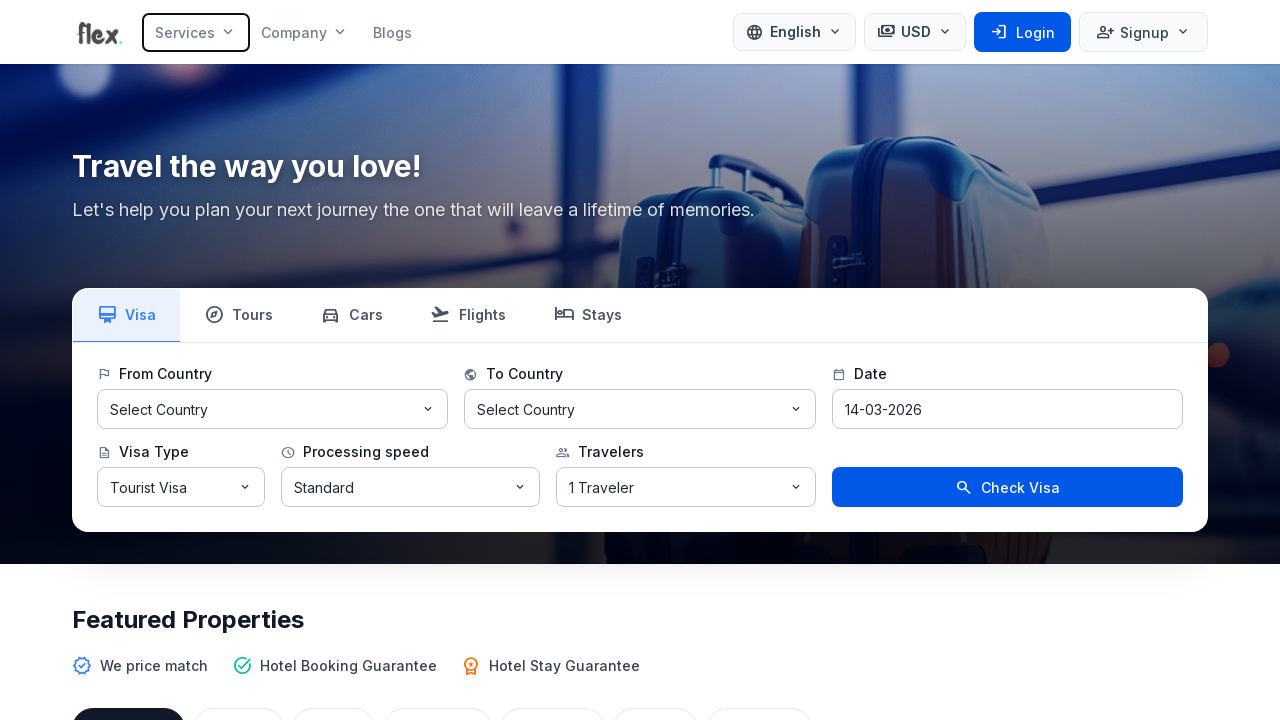

Pressed ArrowDown key to navigate to first suggestion
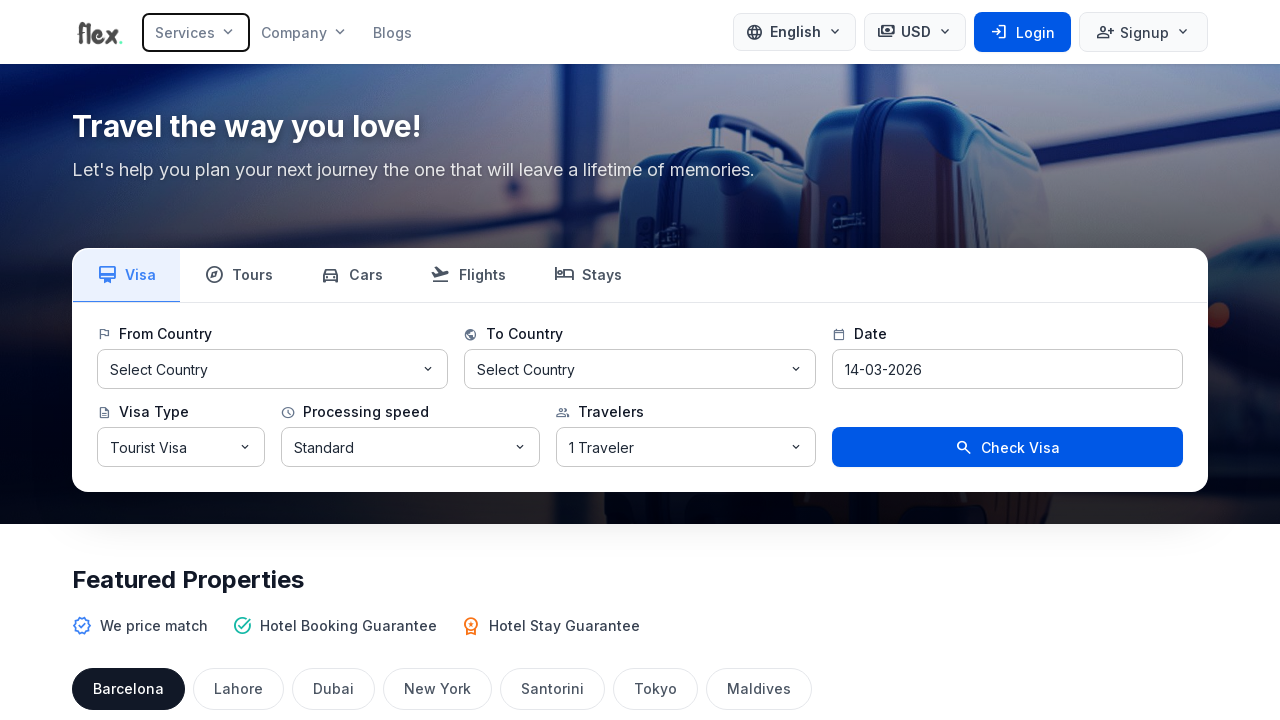

Pressed ArrowDown key to navigate to second suggestion
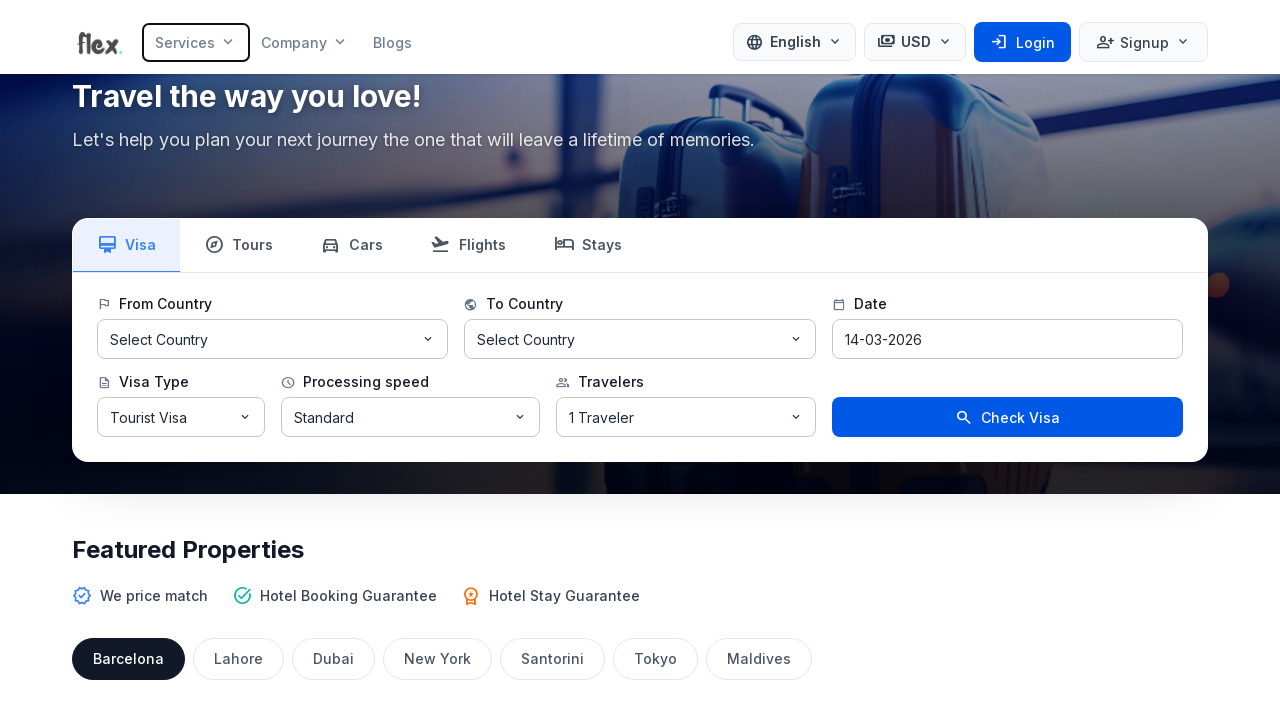

Pressed Enter to select 'New York' from autocomplete suggestions
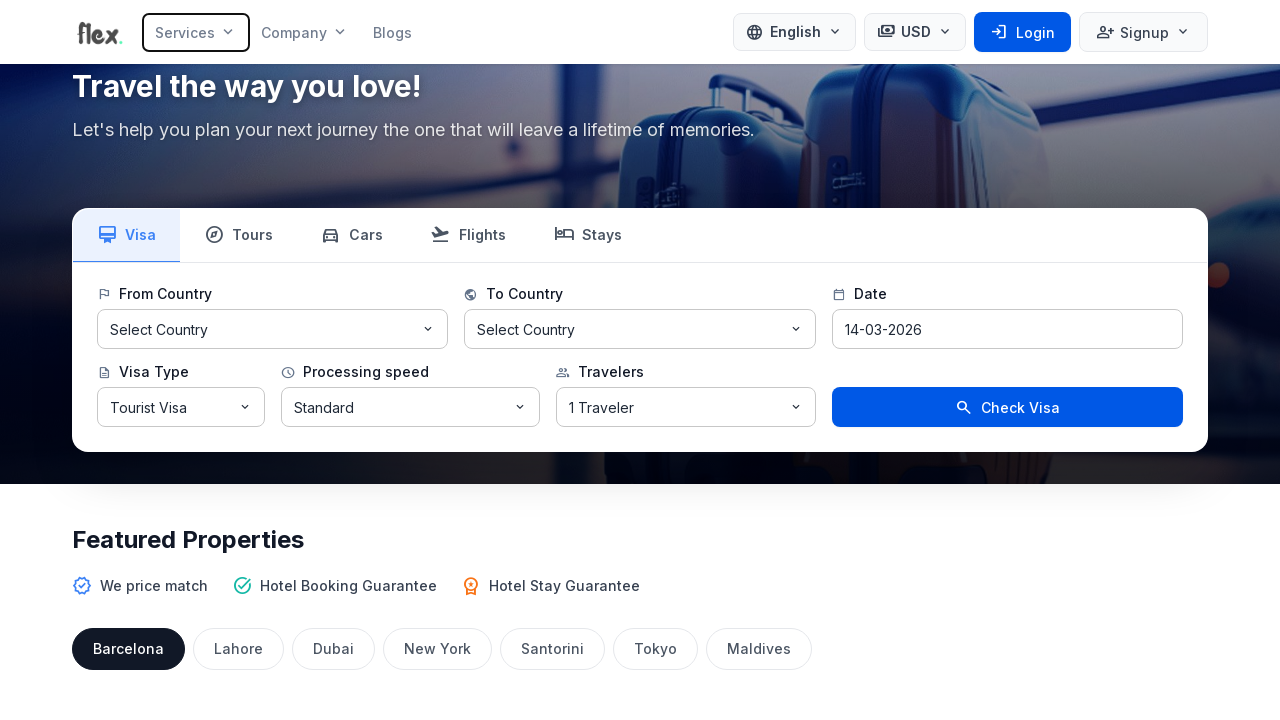

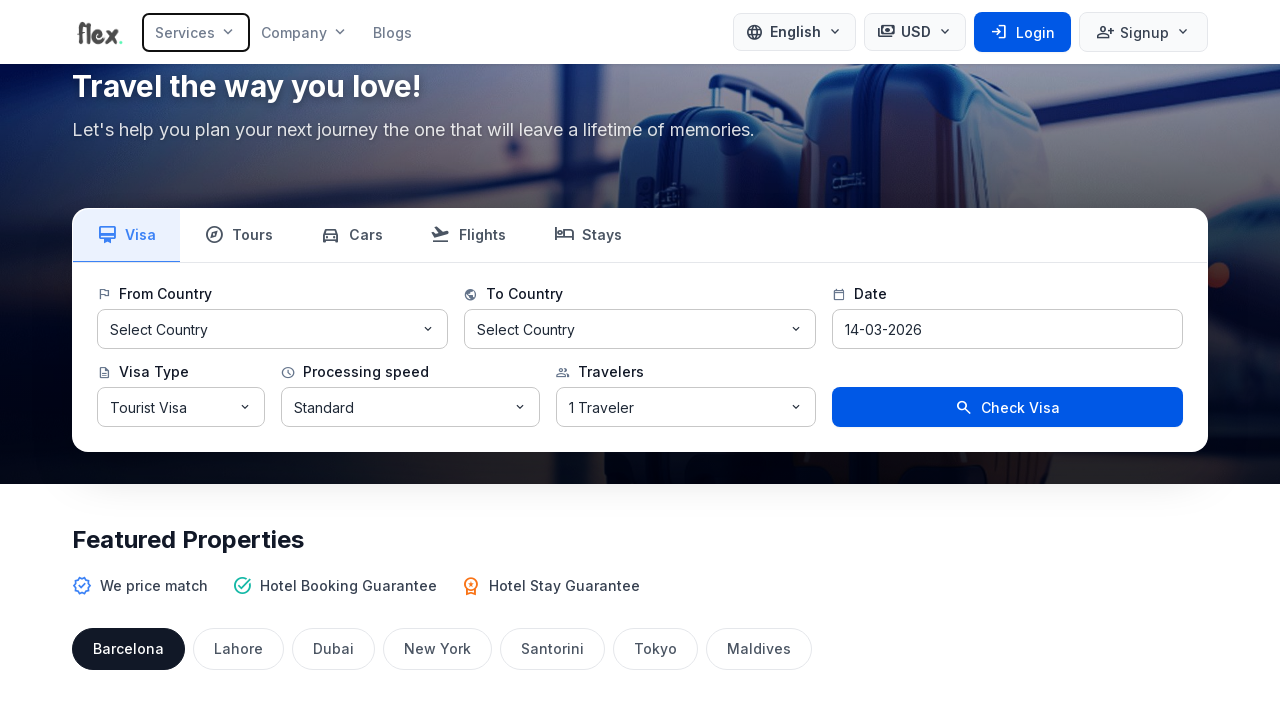